Tests window handling functionality by clicking a button that opens a new window, then switches between all open windows to verify they are accessible.

Starting URL: https://codenboxautomationlab.com/practice/

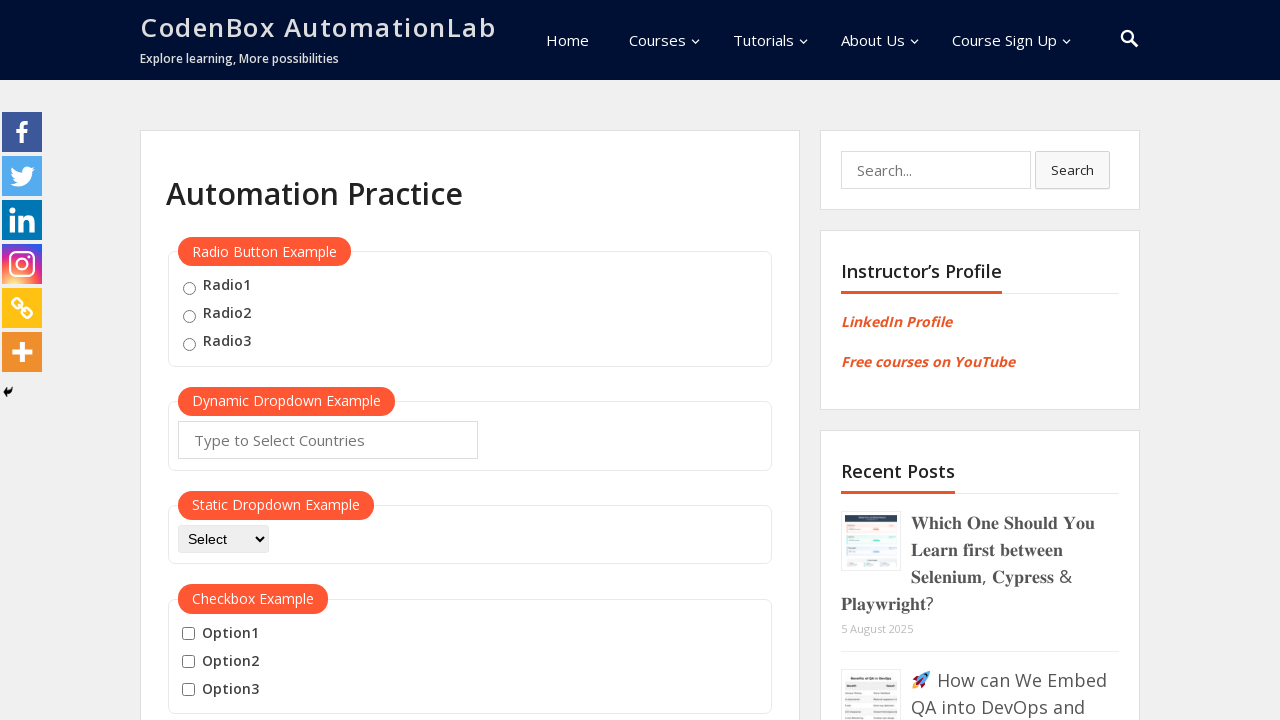

Clicked button to open new window at (237, 360) on #openwindow
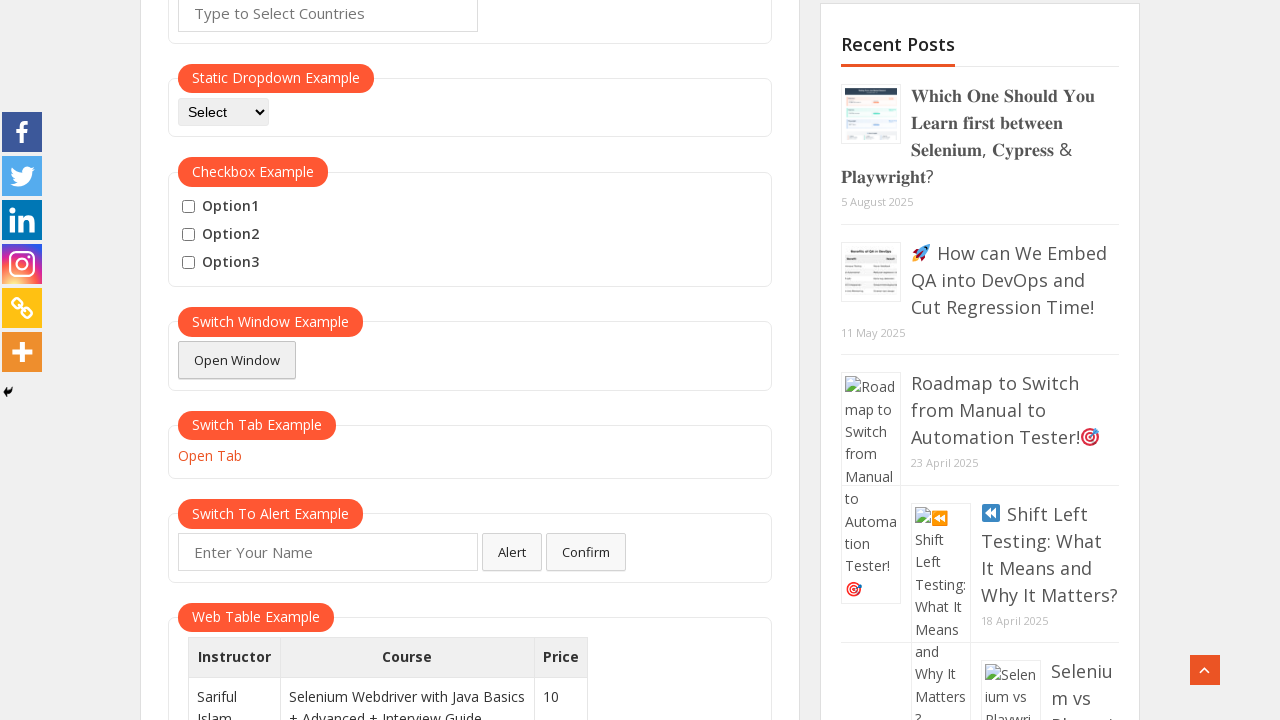

Waited 1 second for new window to open
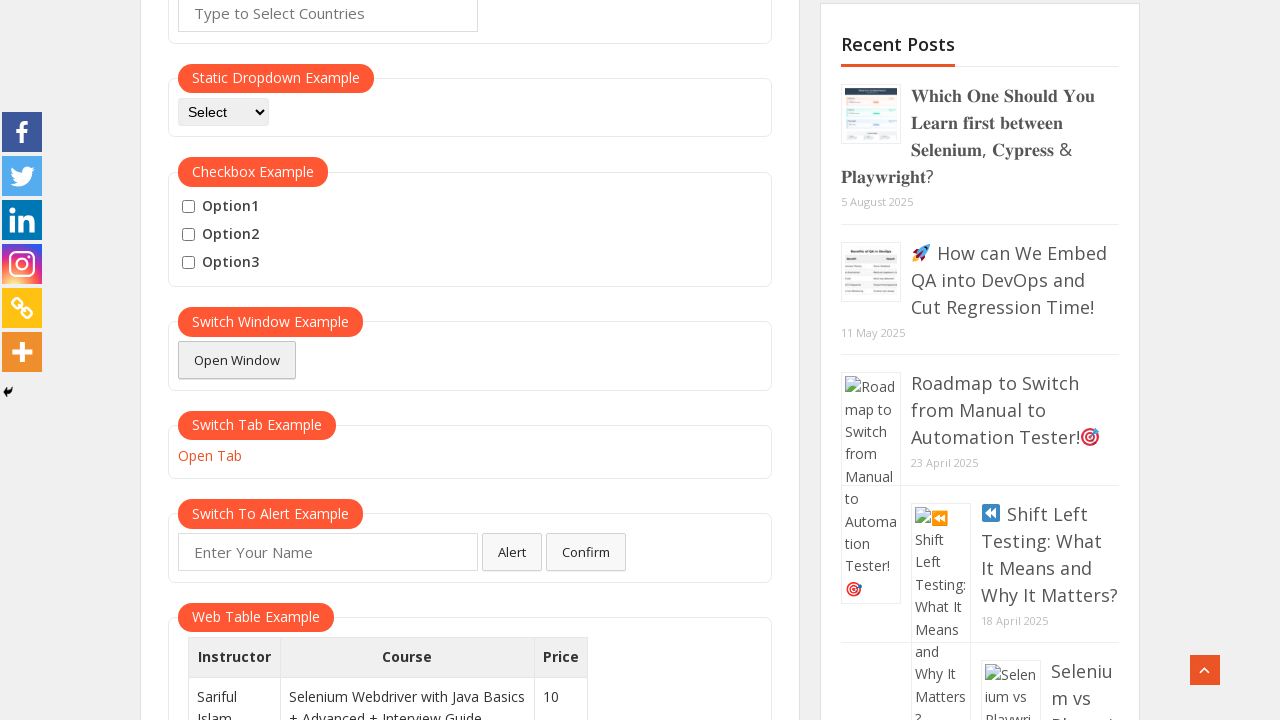

Retrieved all open pages from context
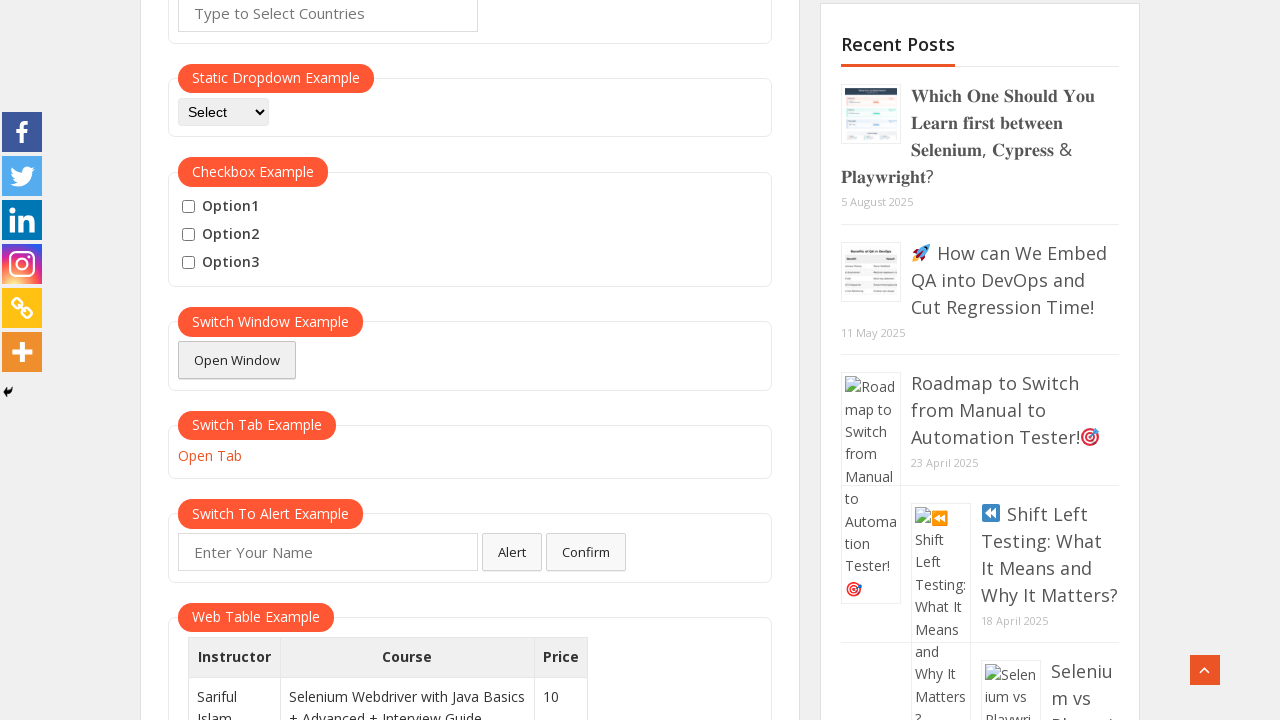

Brought window to front
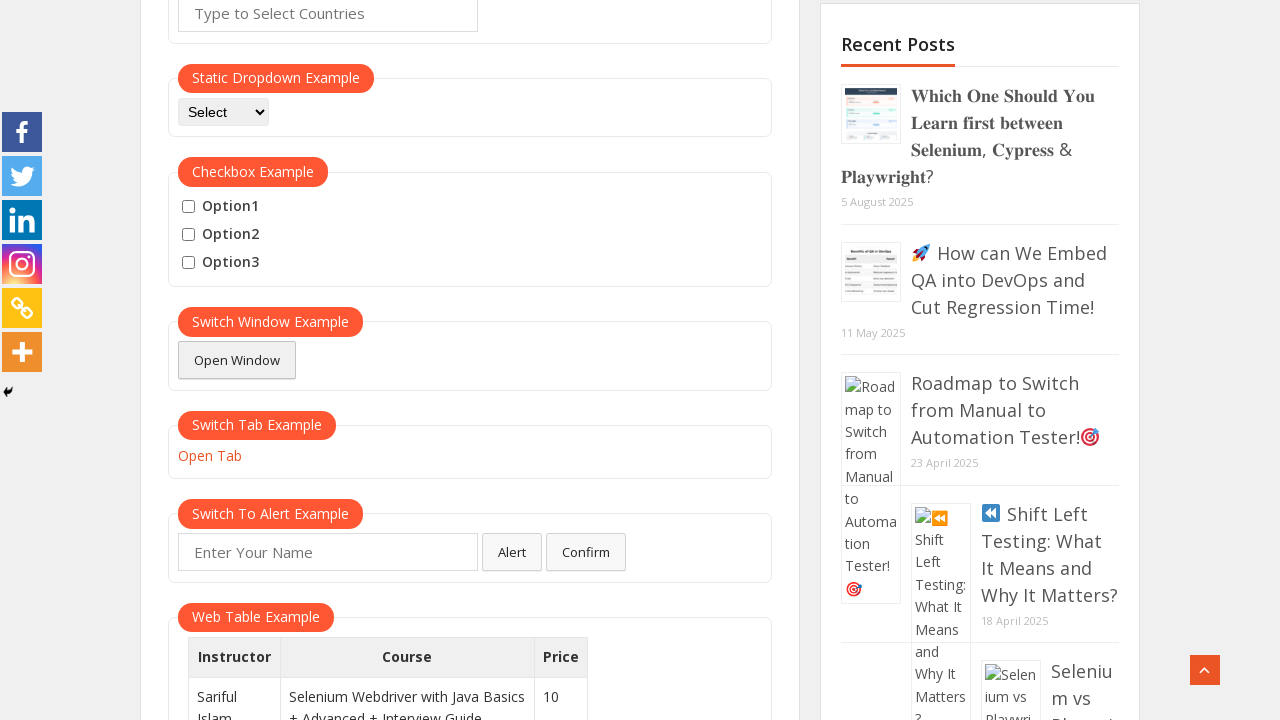

Waited for window to load
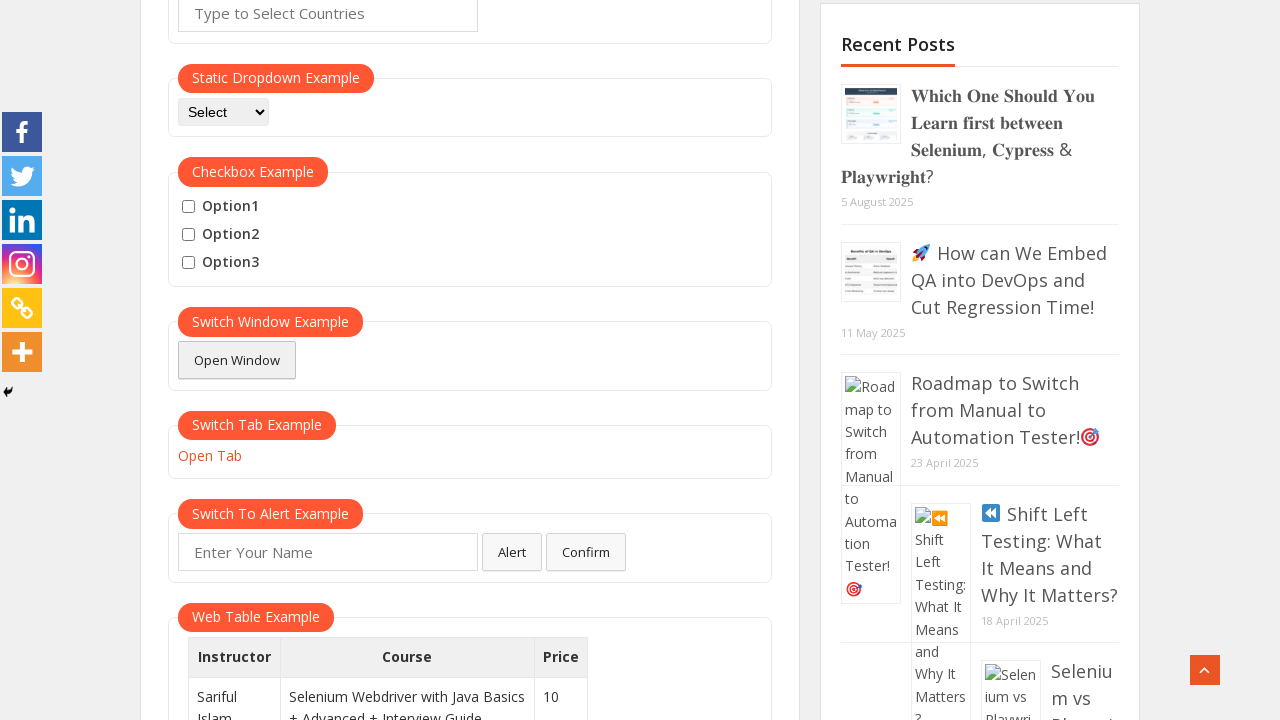

Brought window to front
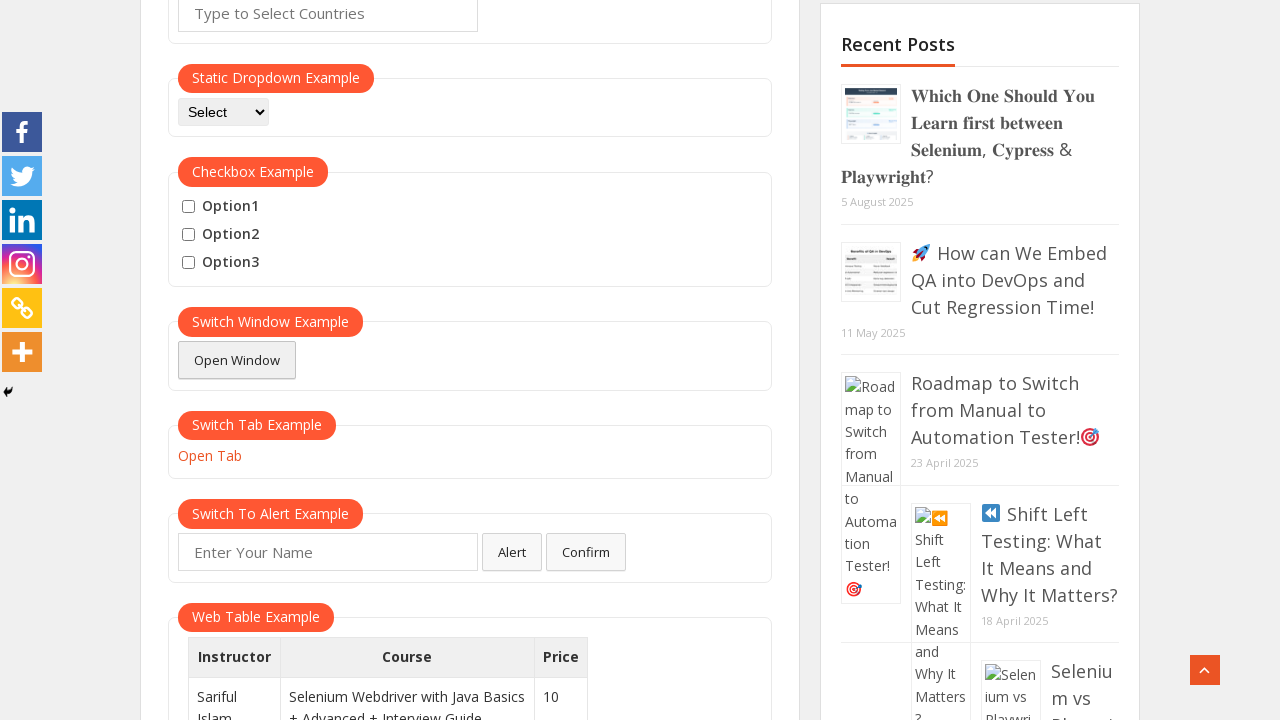

Waited for window to load
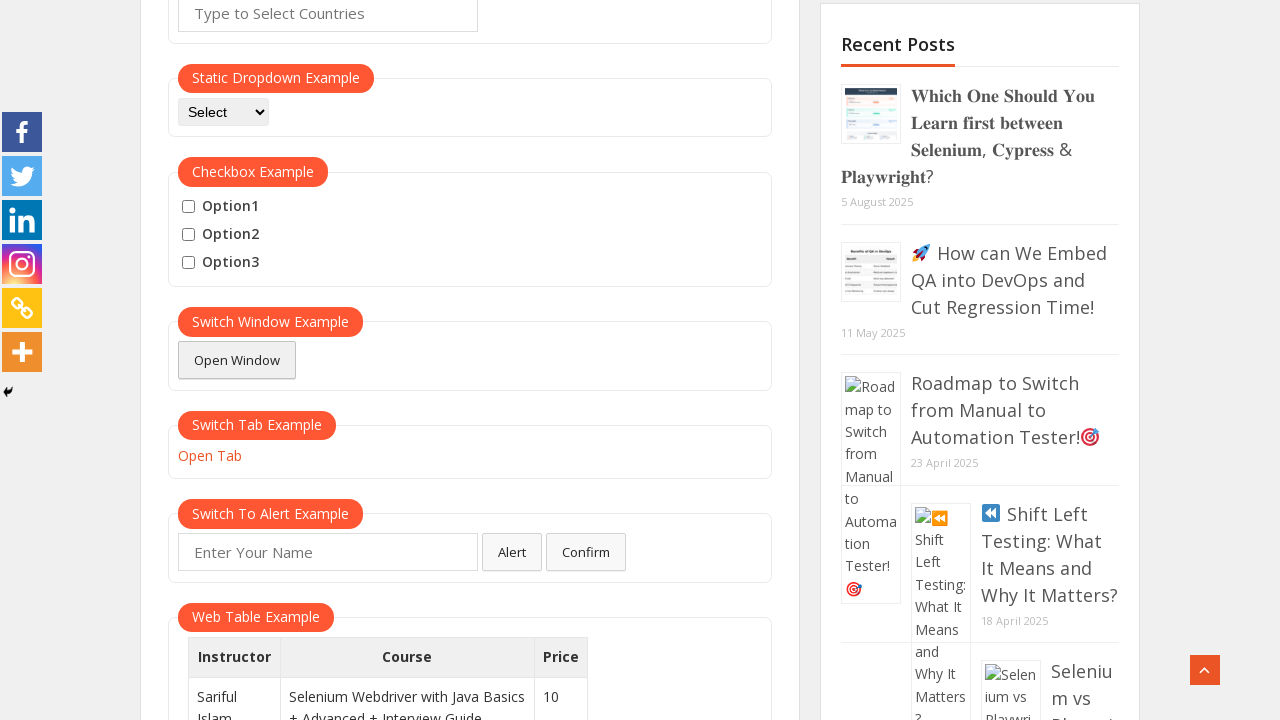

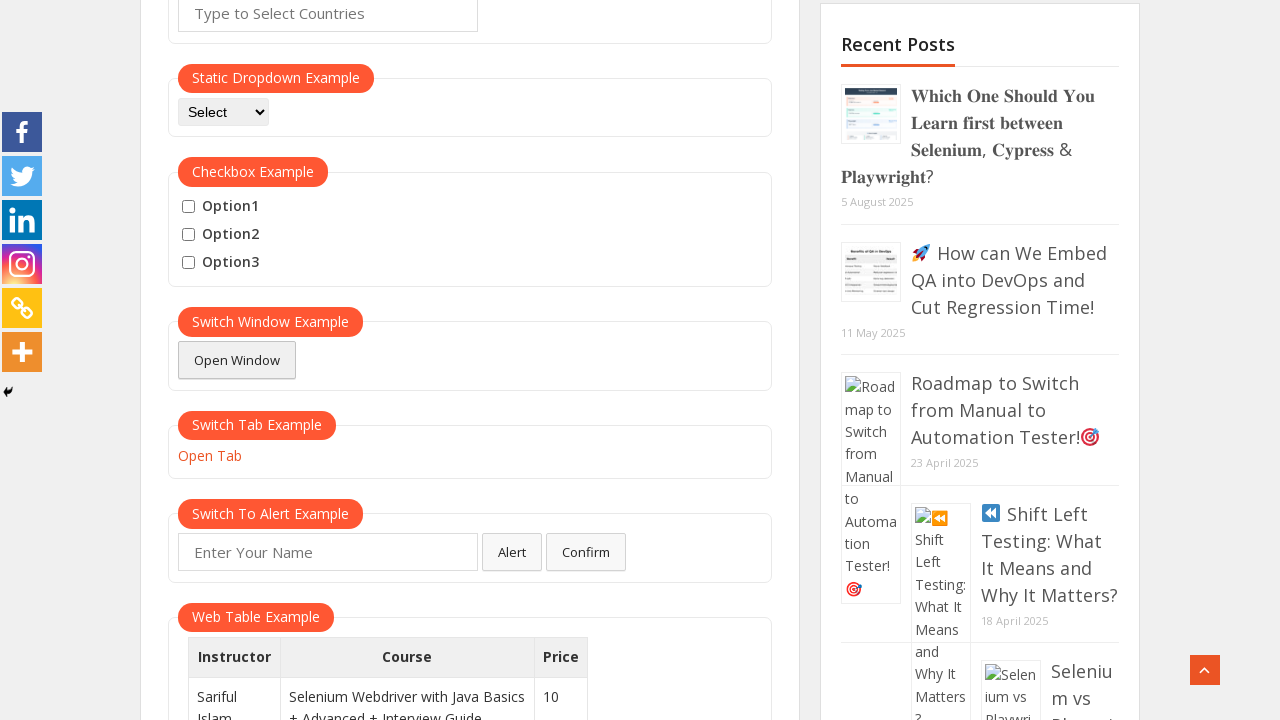